Tests a person data generator form by entering a quantity, clicking the generate button, and waiting for the results to appear on the page.

Starting URL: https://www.4devs.com.br/gerador_de_pessoas

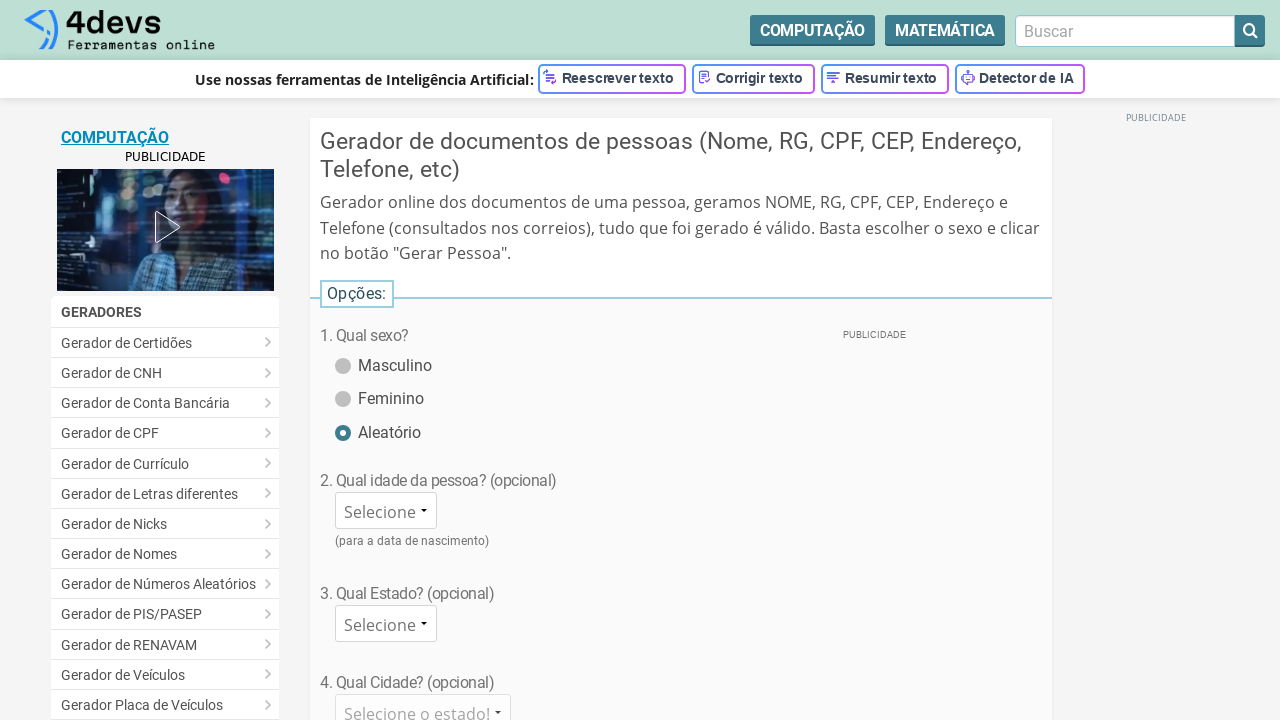

Page loaded and app wrapper element appeared
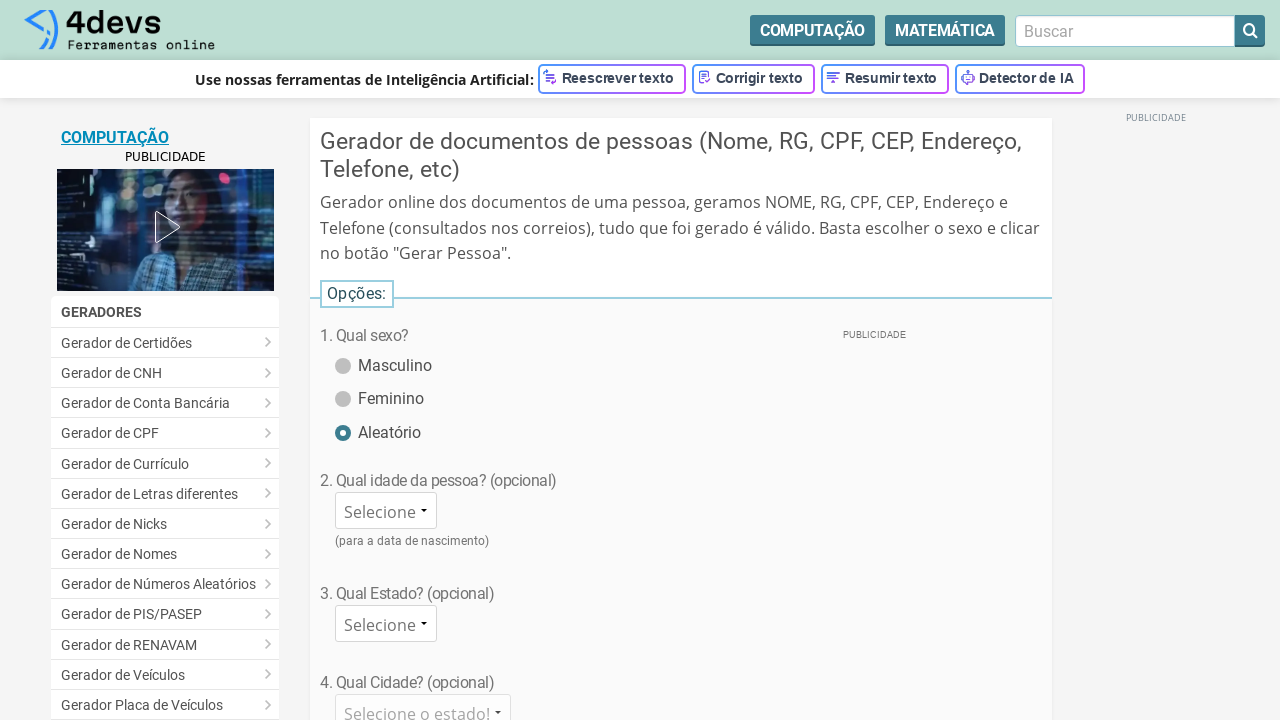

Cleared the quantity input field on #txt_qtde
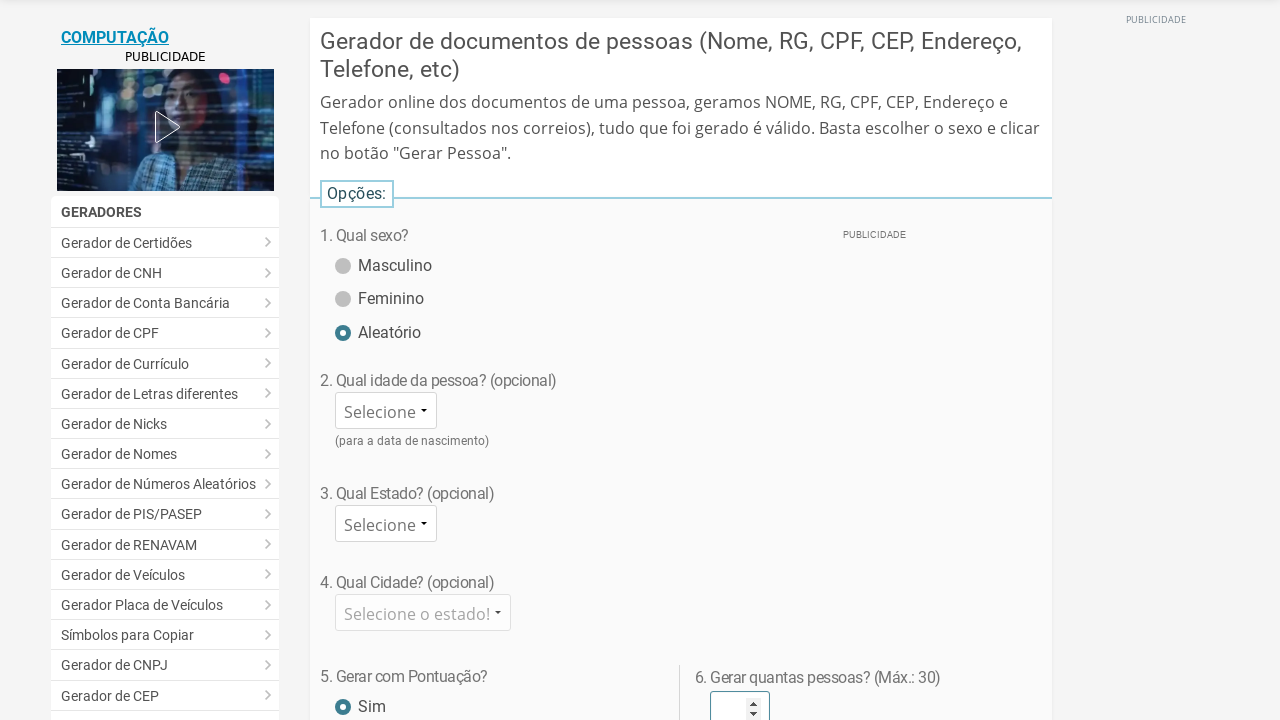

Entered '5' as the quantity of people to generate on #txt_qtde
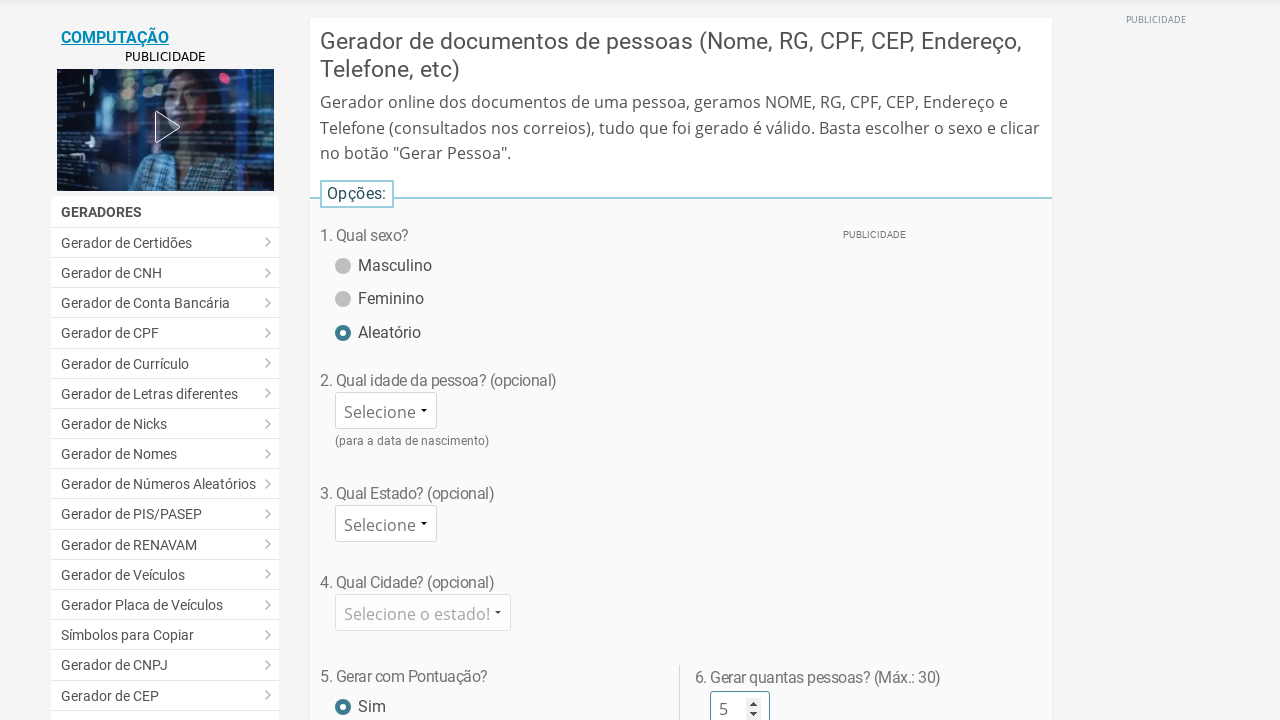

Clicked the generate button to create person data at (681, 360) on #bt_gerar_pessoa
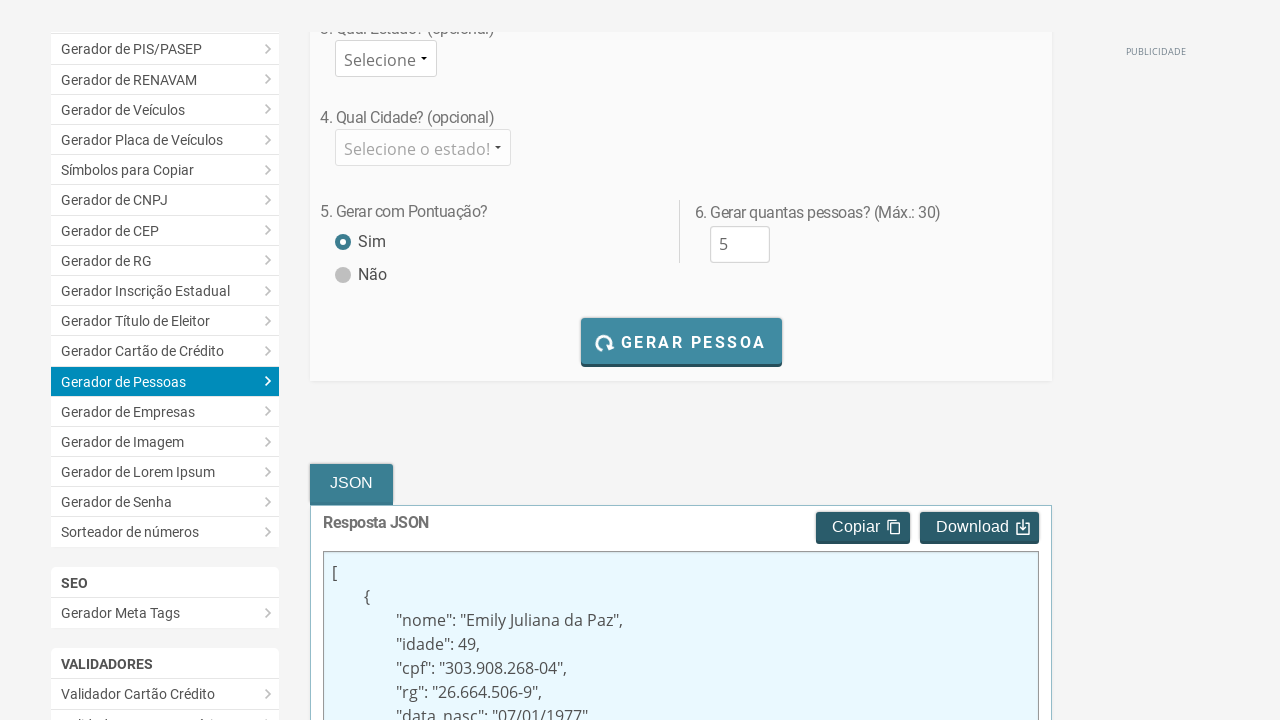

Generation completed - 'Gerando' text no longer present in results
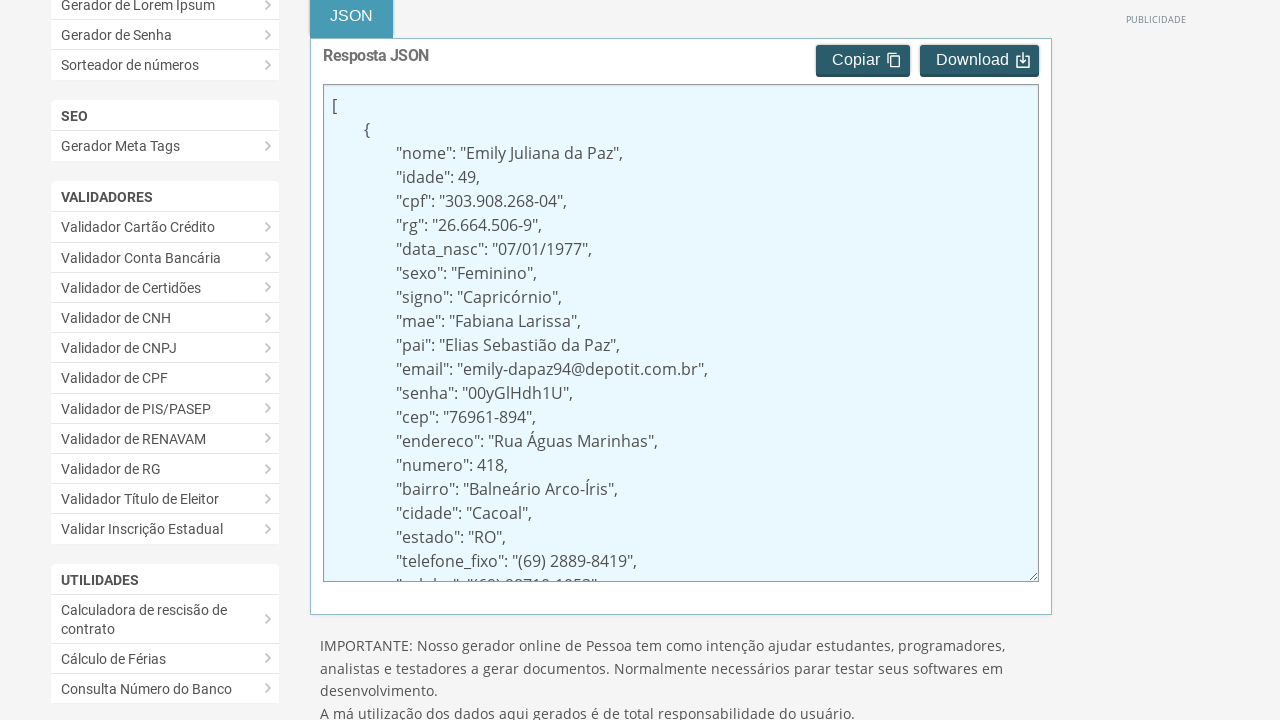

Verified results are displayed in the dados_json element
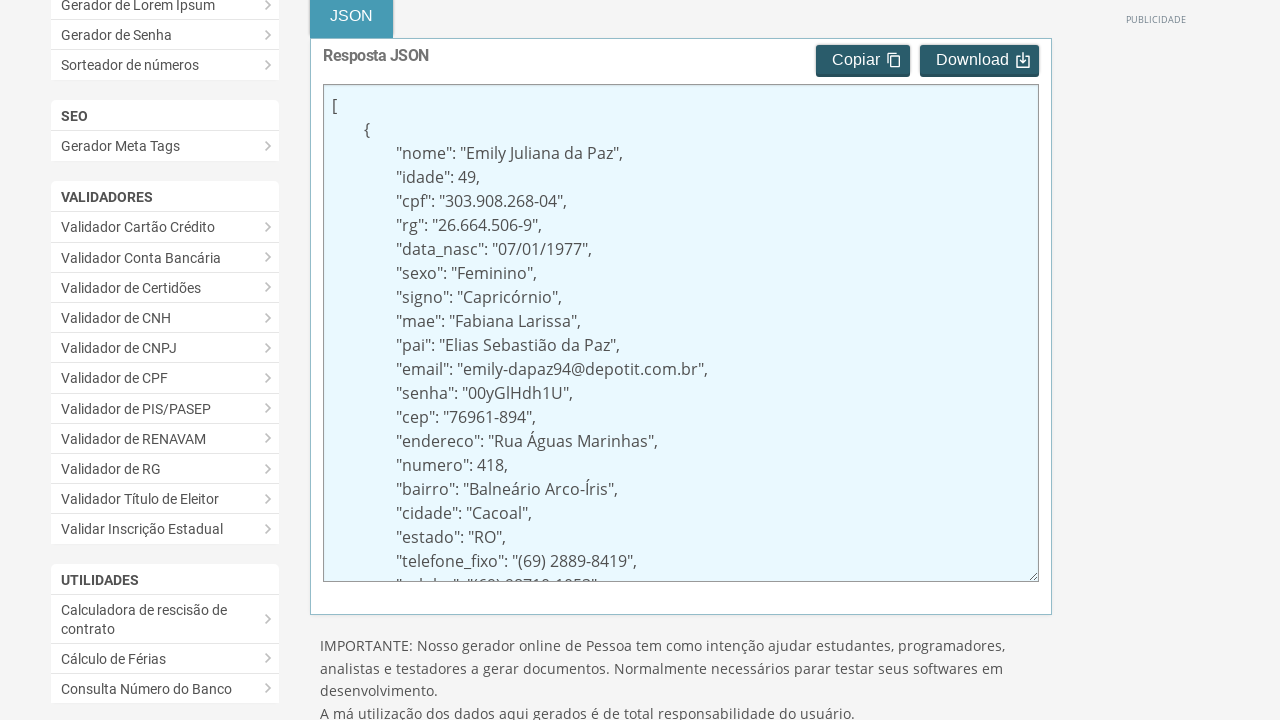

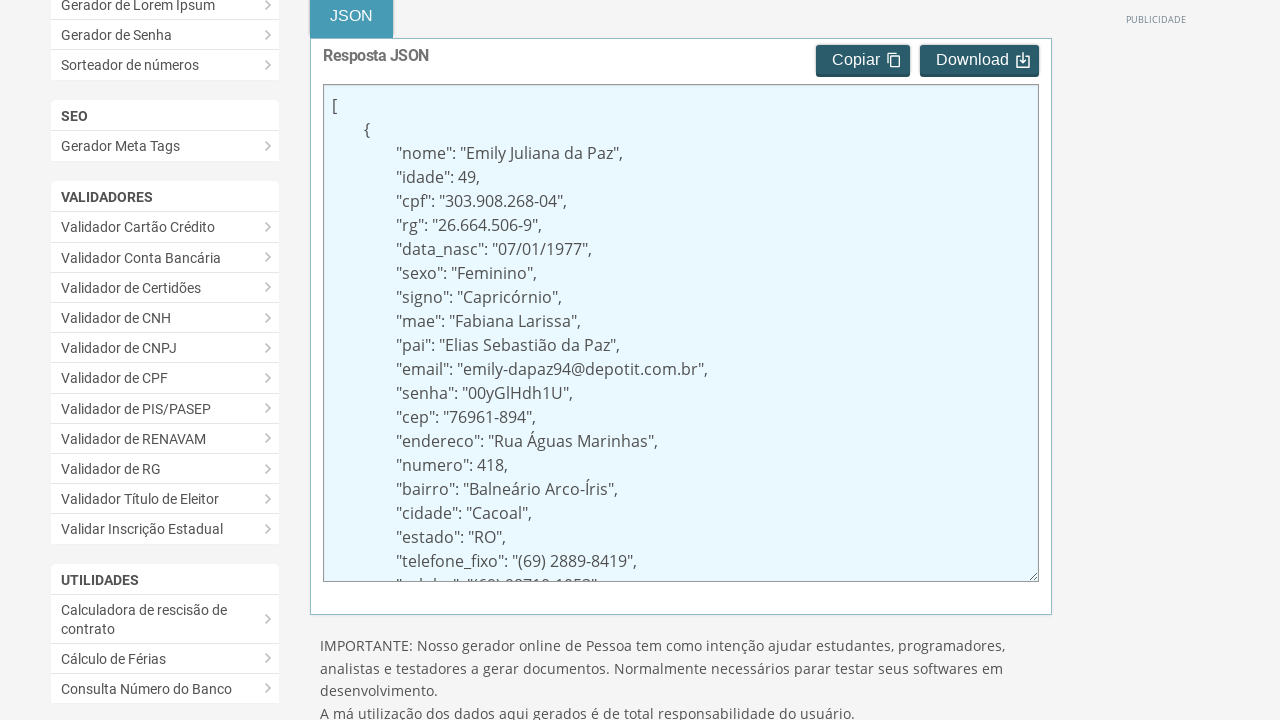